Tests sorting the Email column in ascending order by clicking the column header and verifying the email values are sorted alphabetically

Starting URL: http://the-internet.herokuapp.com/tables

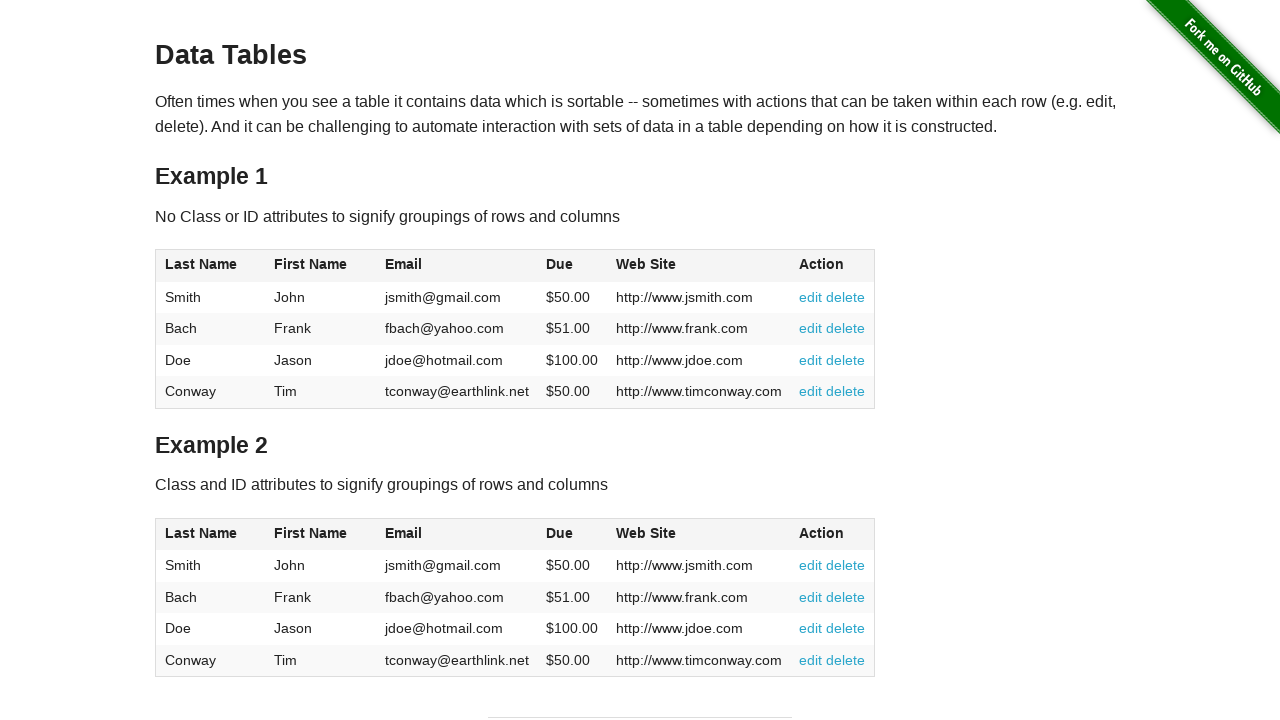

Clicked Email column header to sort in ascending order at (457, 266) on #table1 thead tr th:nth-of-type(3)
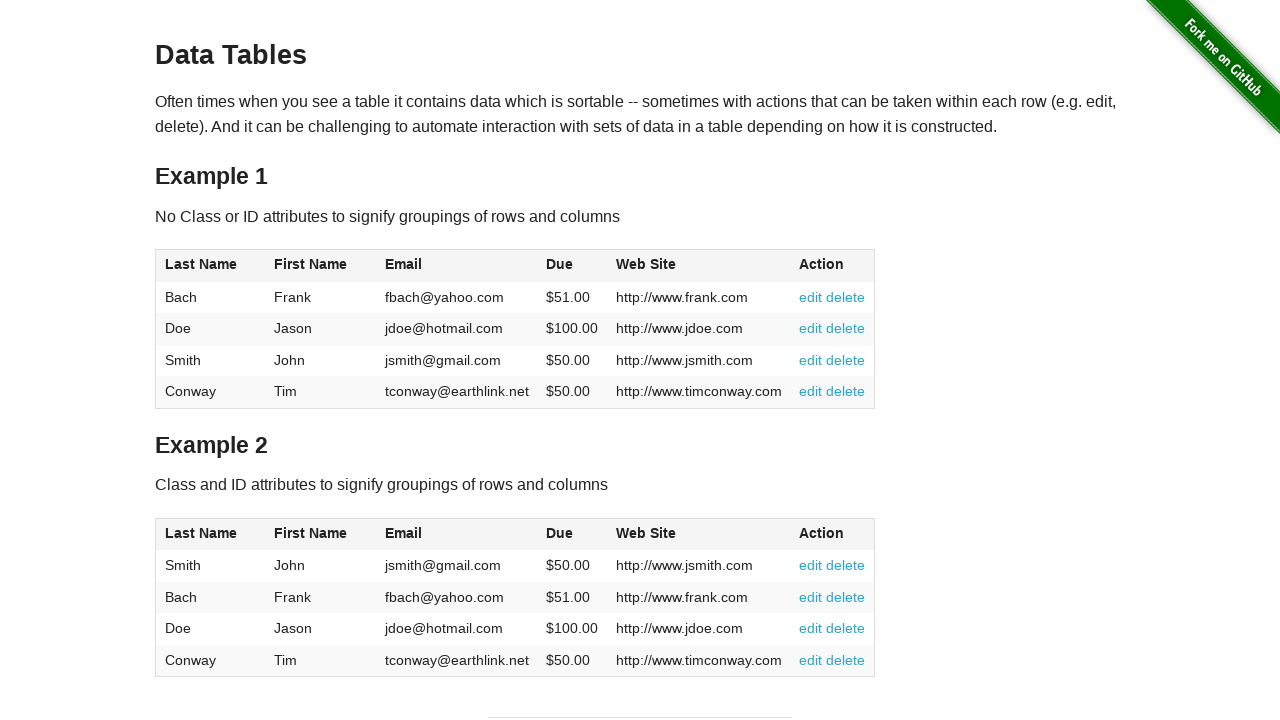

Email column cells loaded in table body
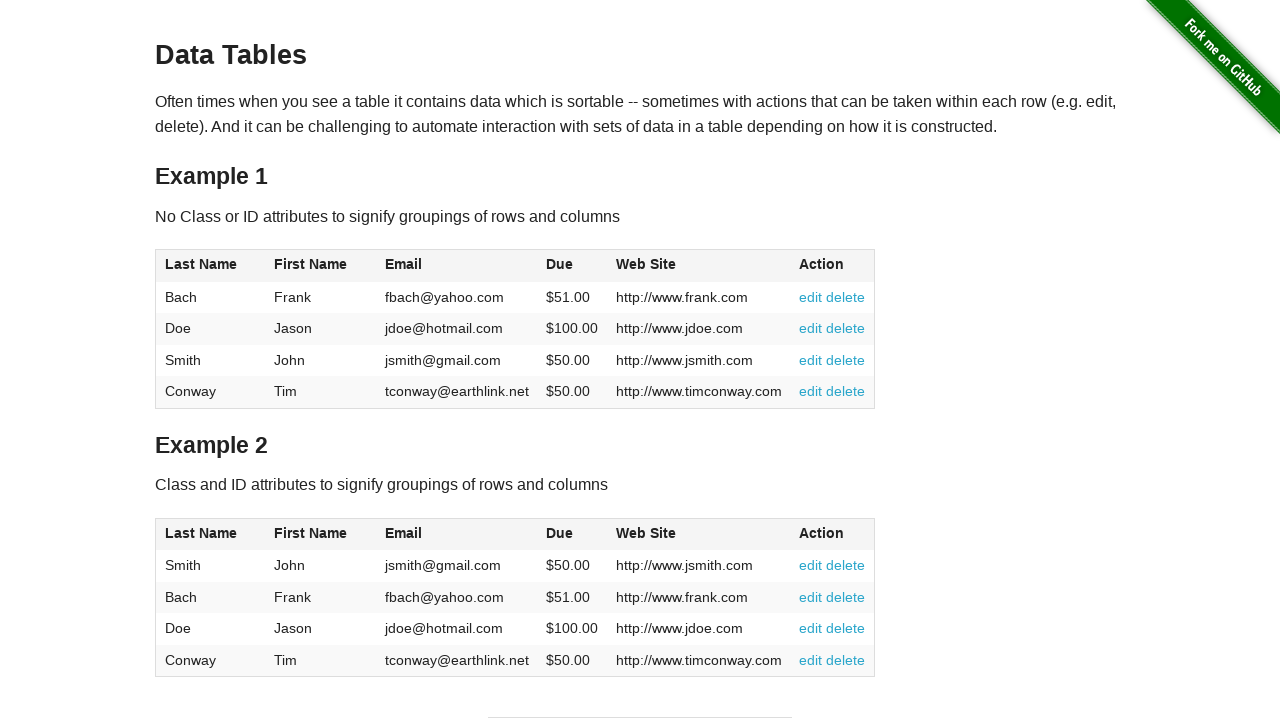

Retrieved all email values from sorted column
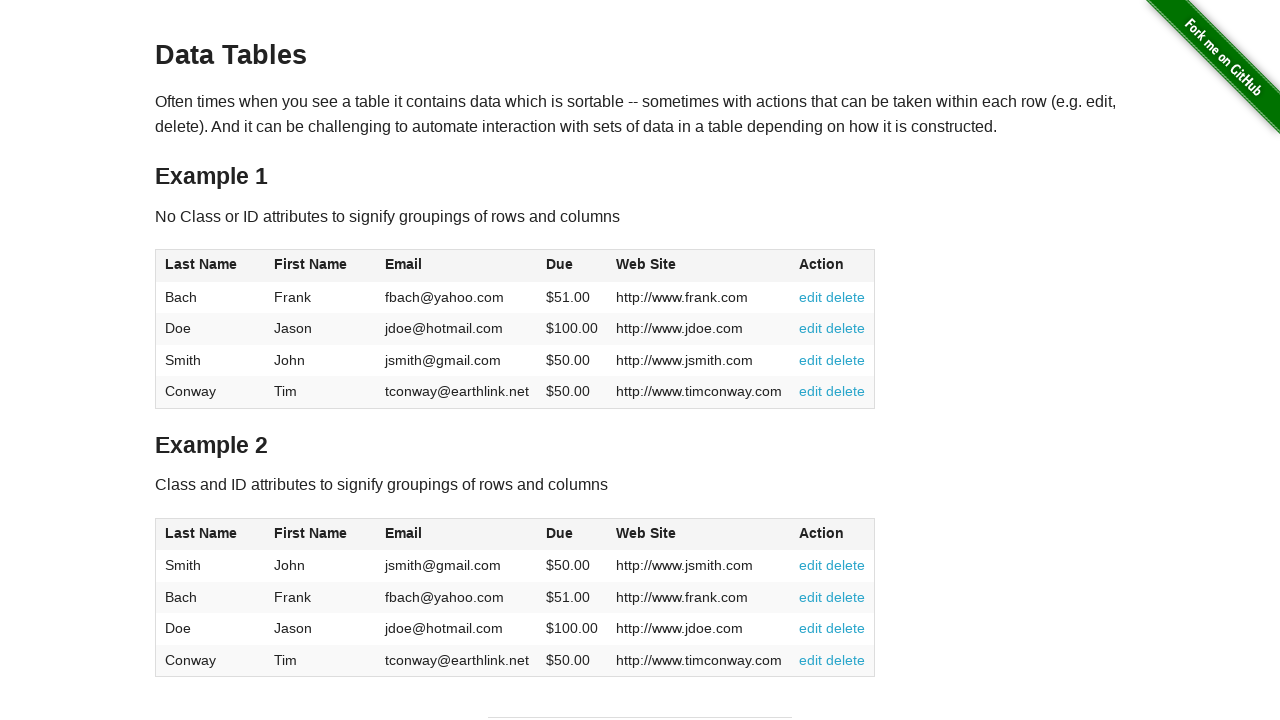

Verified email column is sorted alphabetically in ascending order
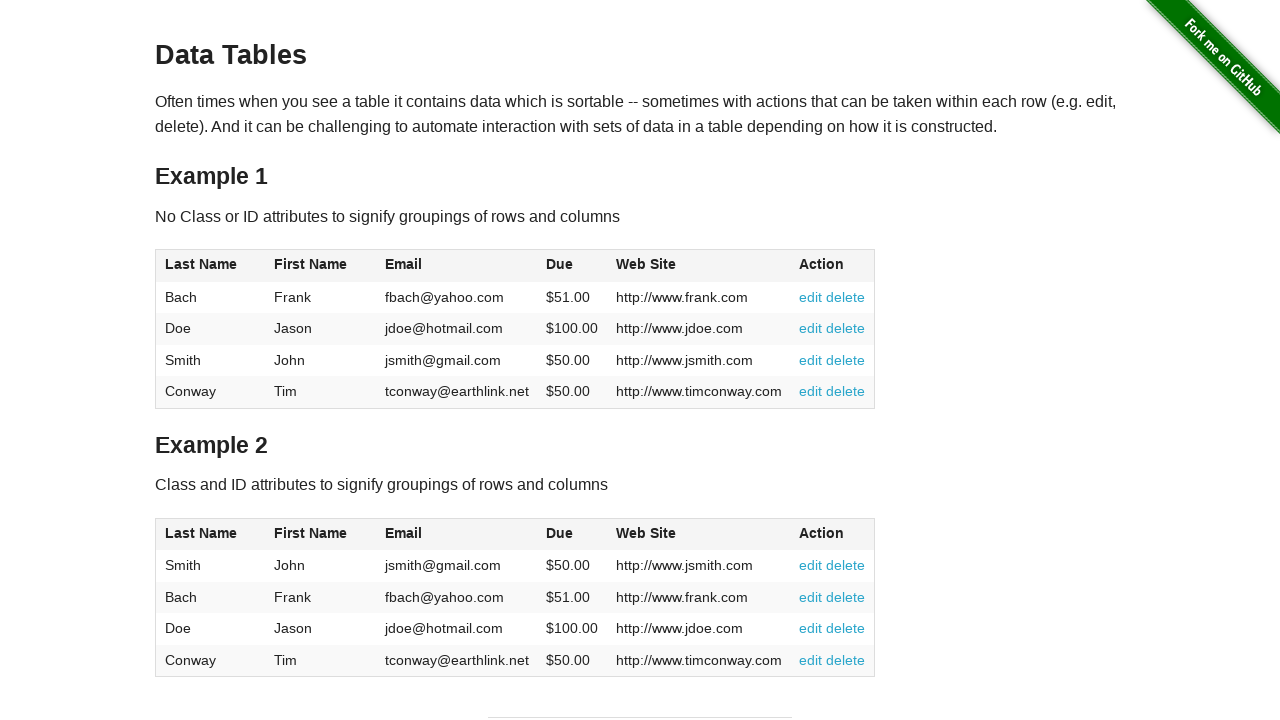

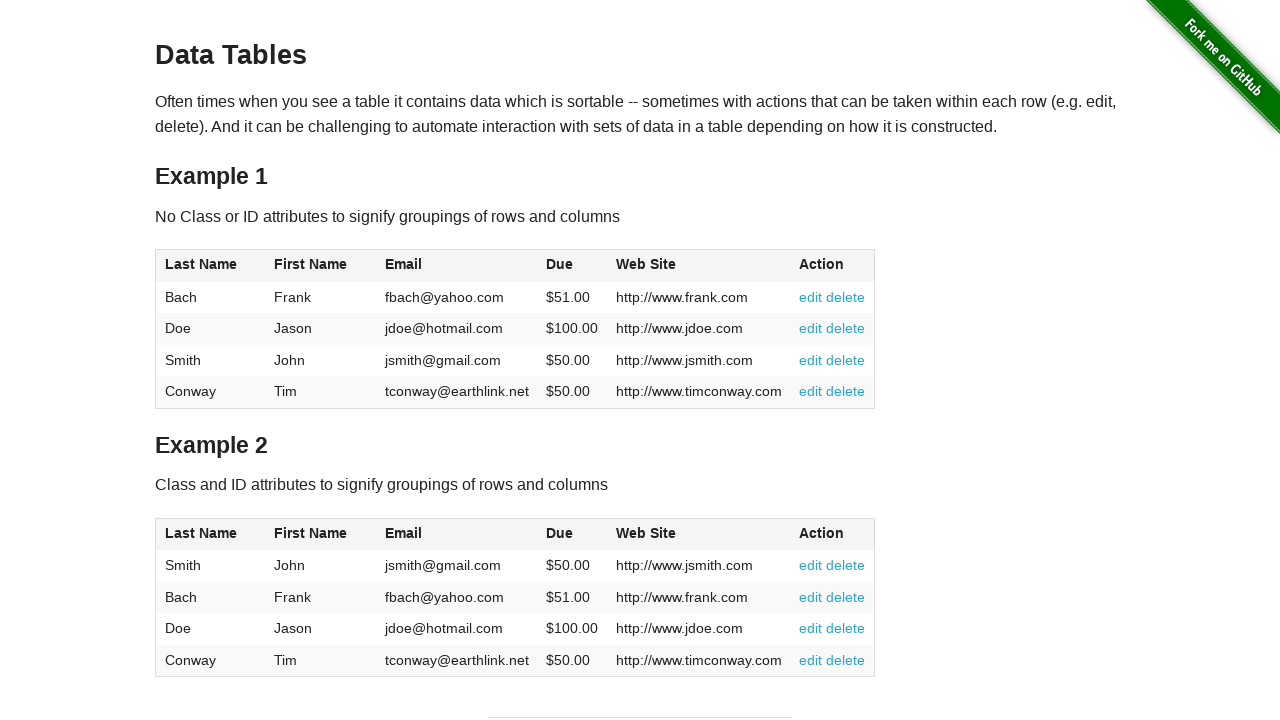